Tests filtering to display all items after viewing filtered views

Starting URL: https://demo.playwright.dev/todomvc

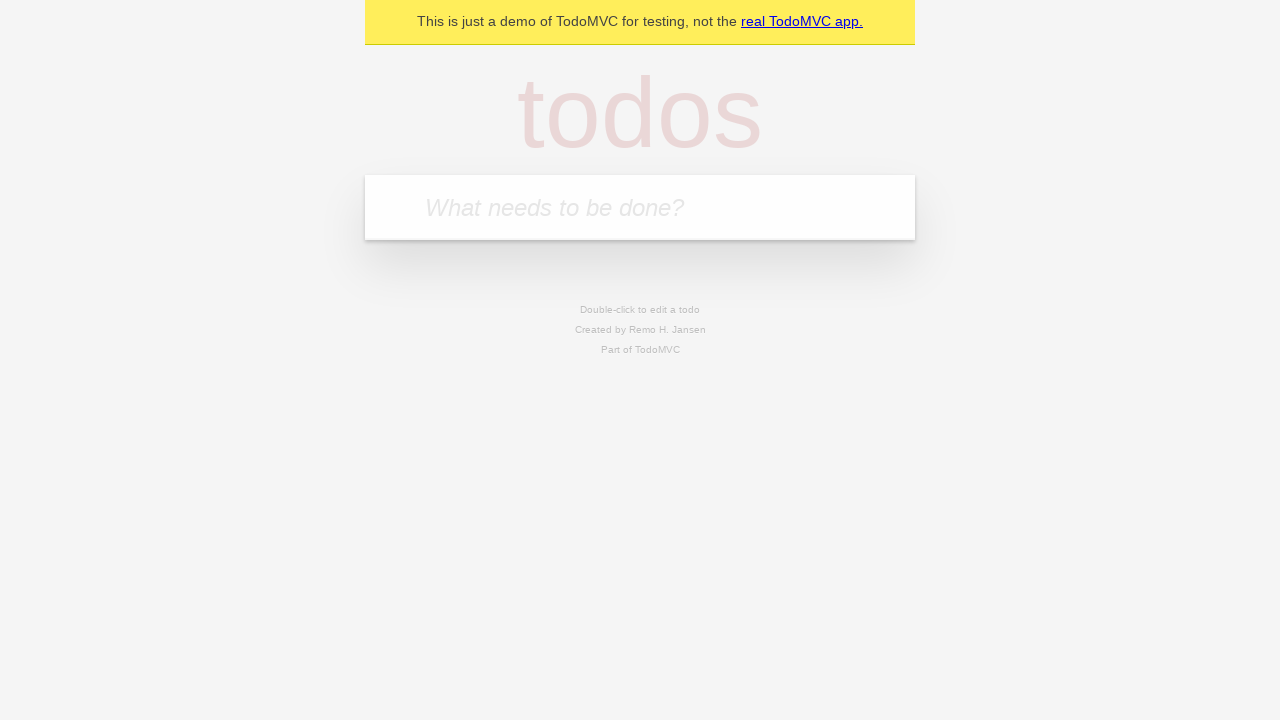

Filled todo input with 'buy some cheese' on internal:attr=[placeholder="What needs to be done?"i]
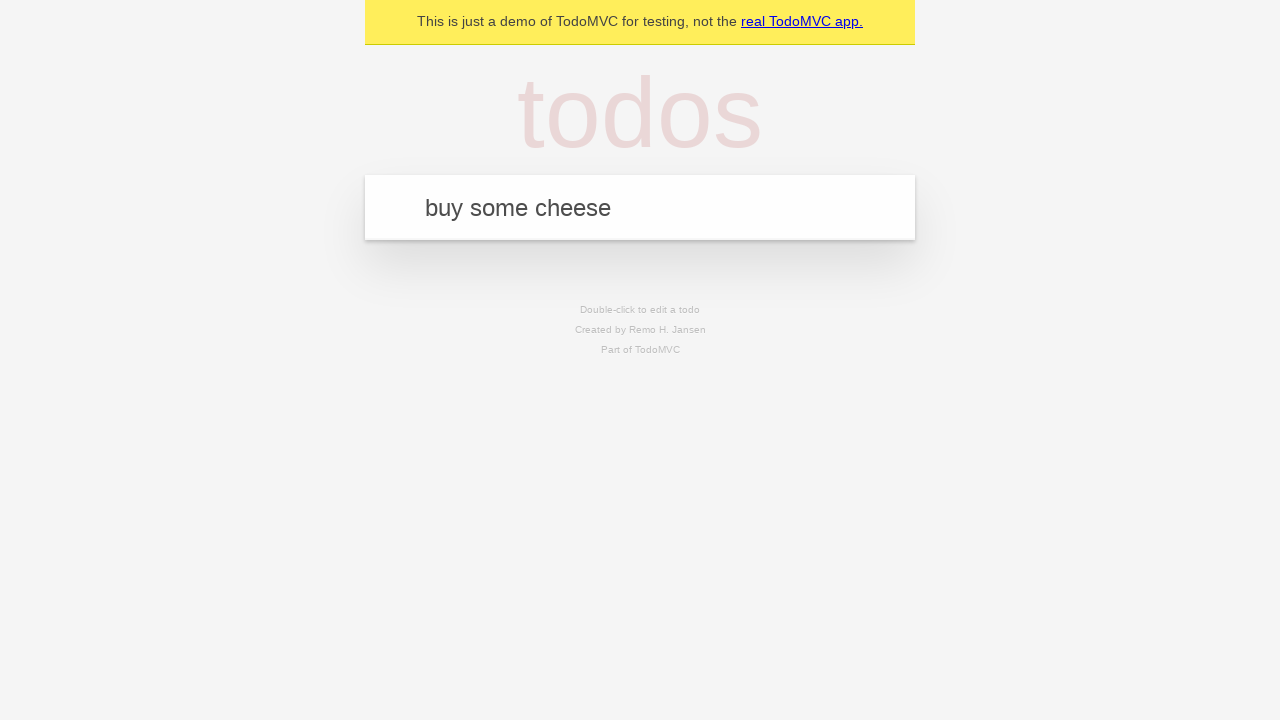

Pressed Enter to add first todo item on internal:attr=[placeholder="What needs to be done?"i]
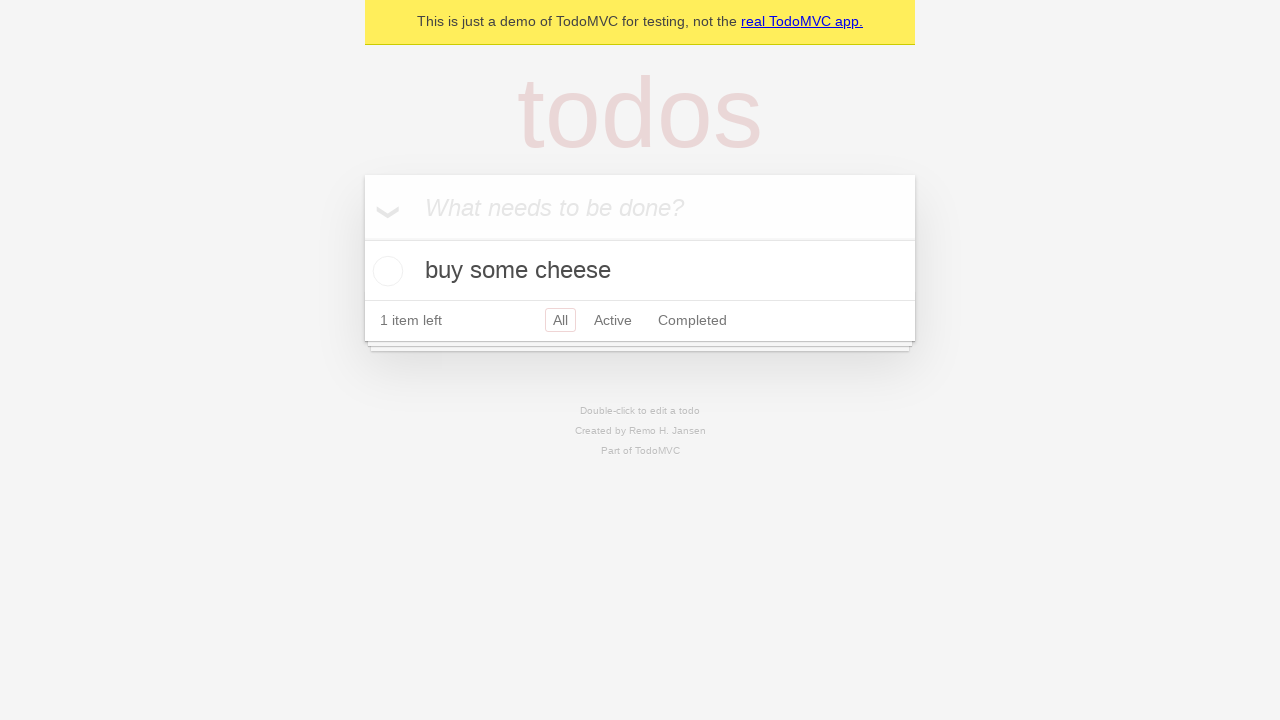

Filled todo input with 'feed the cat' on internal:attr=[placeholder="What needs to be done?"i]
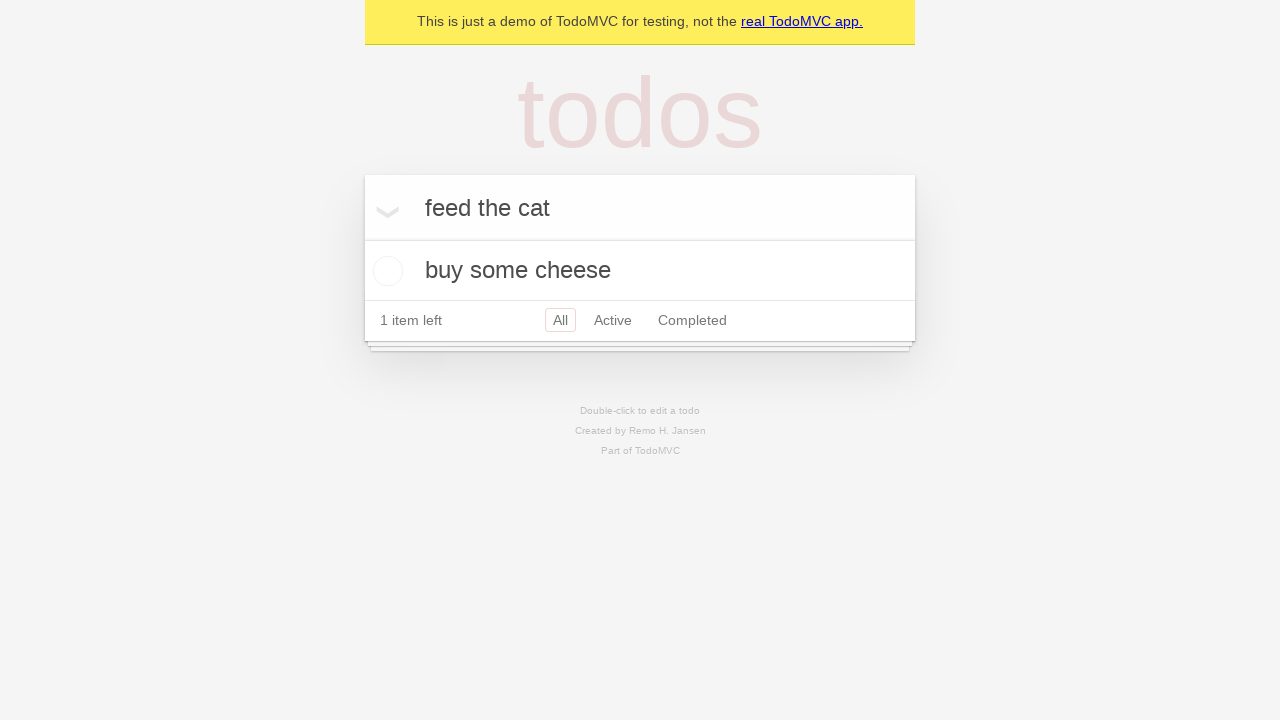

Pressed Enter to add second todo item on internal:attr=[placeholder="What needs to be done?"i]
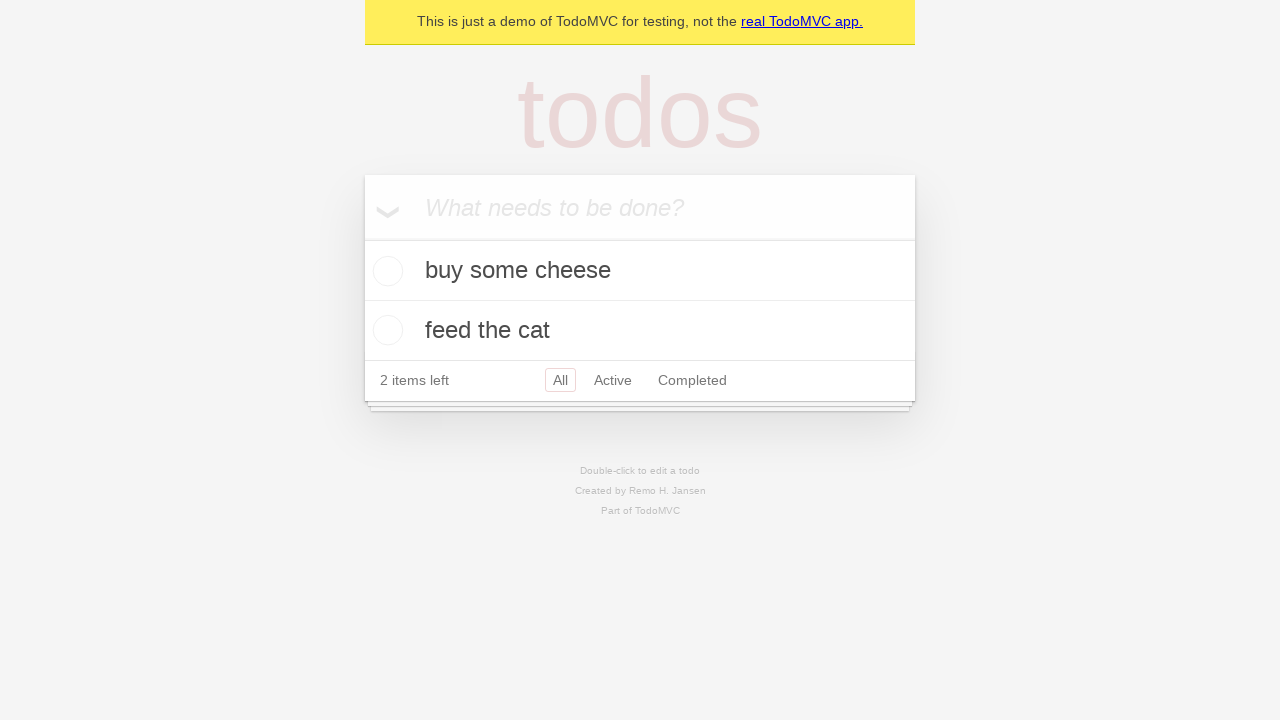

Filled todo input with 'book a doctors appointment' on internal:attr=[placeholder="What needs to be done?"i]
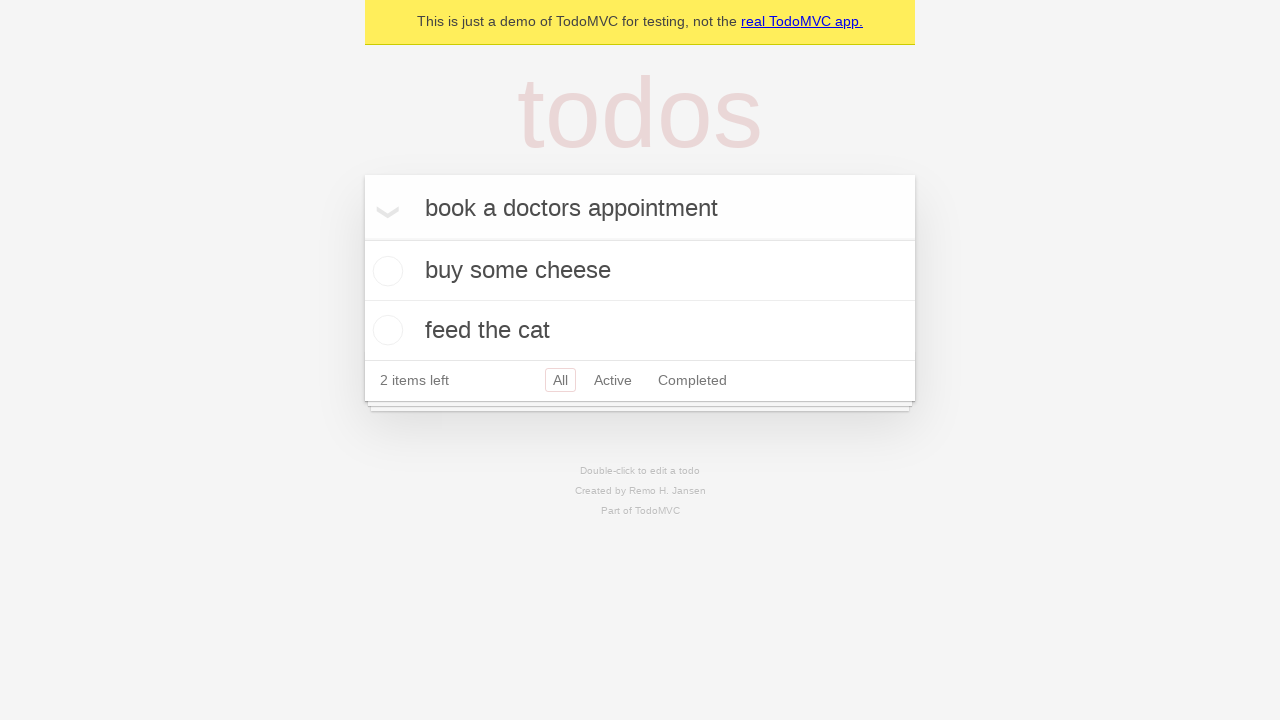

Pressed Enter to add third todo item on internal:attr=[placeholder="What needs to be done?"i]
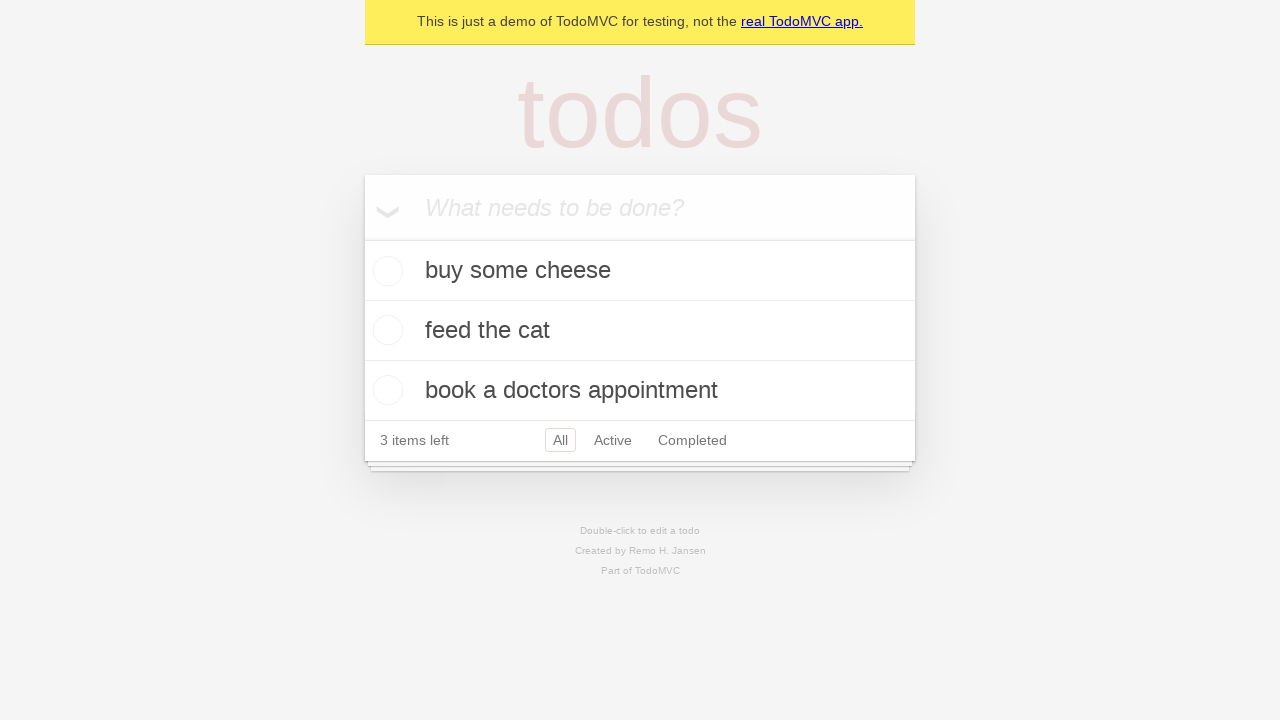

Checked the second todo item to mark it as completed at (385, 330) on .todo-list li .toggle >> nth=1
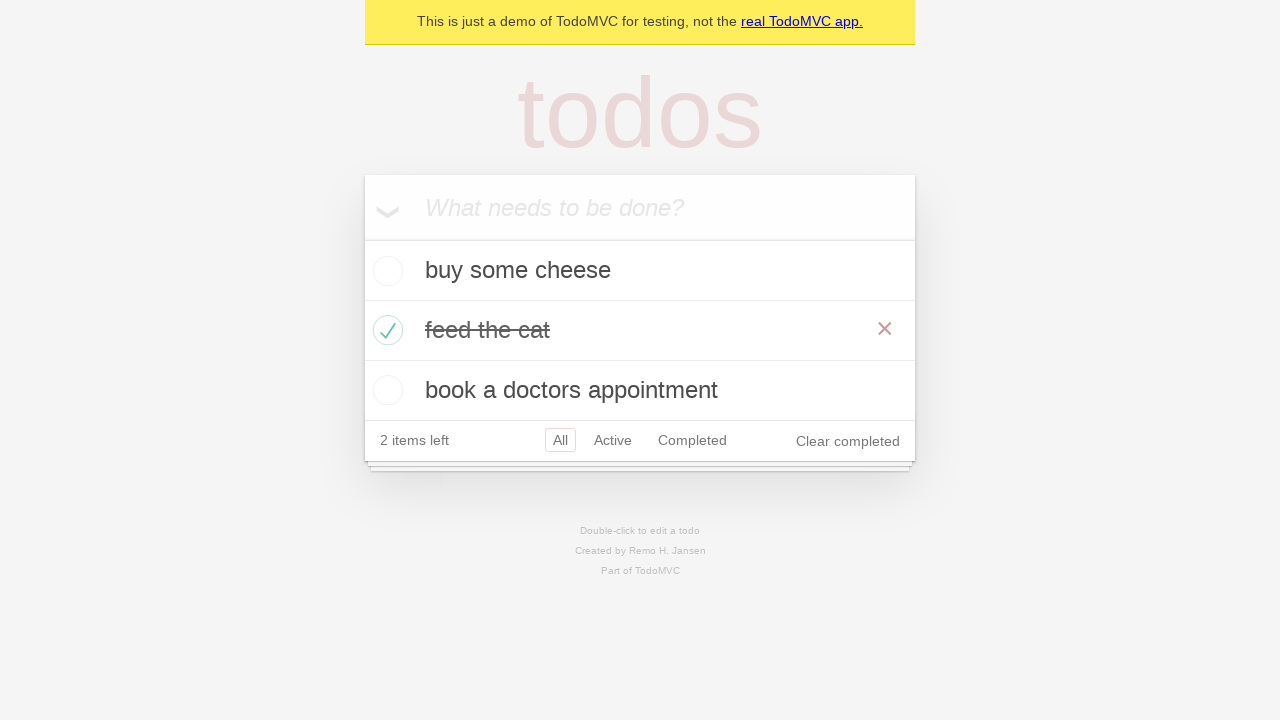

Clicked 'Active' filter to view active items only at (613, 440) on internal:role=link[name="Active"i]
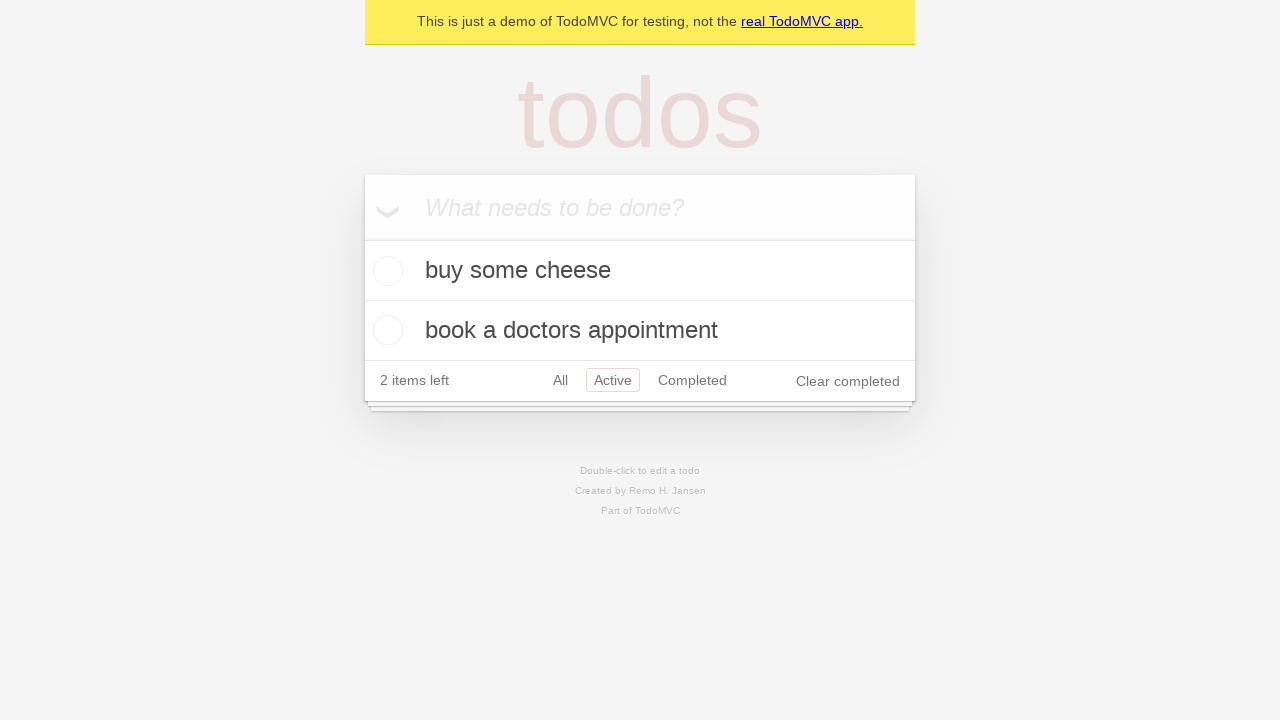

Clicked 'Completed' filter to view completed items only at (692, 380) on internal:role=link[name="Completed"i]
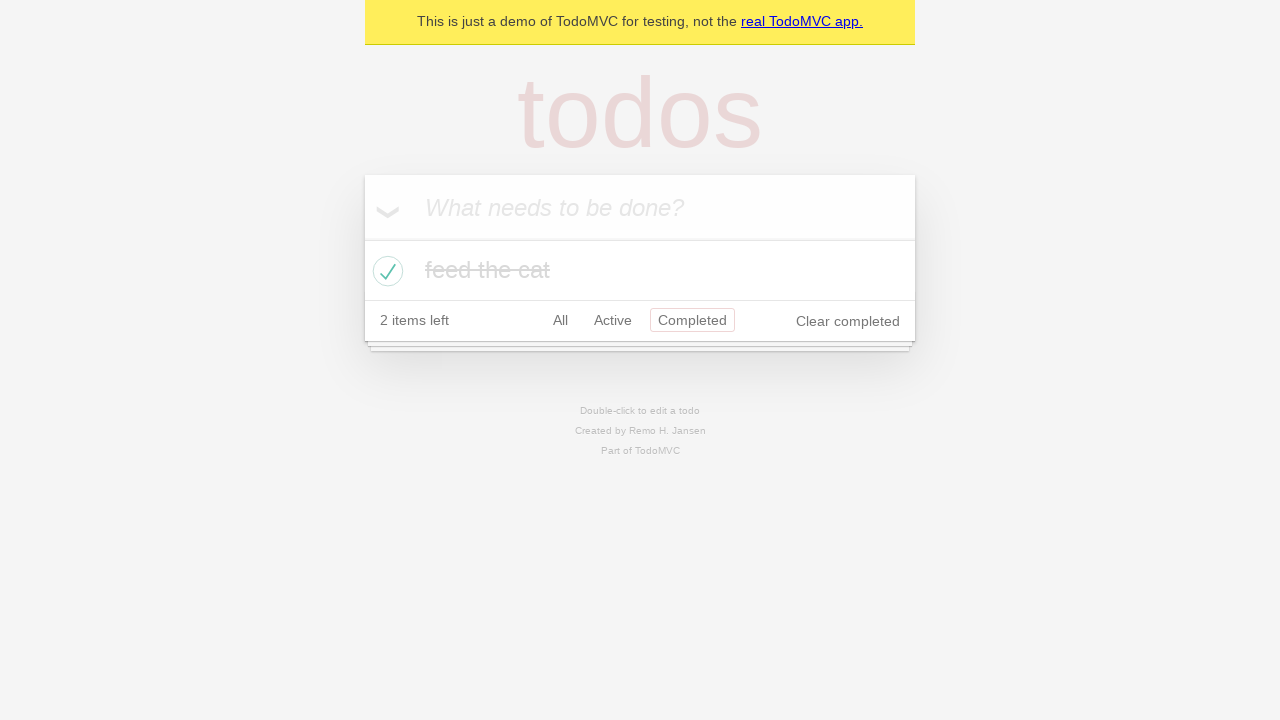

Clicked 'All' filter to display all items at (560, 320) on internal:role=link[name="All"i]
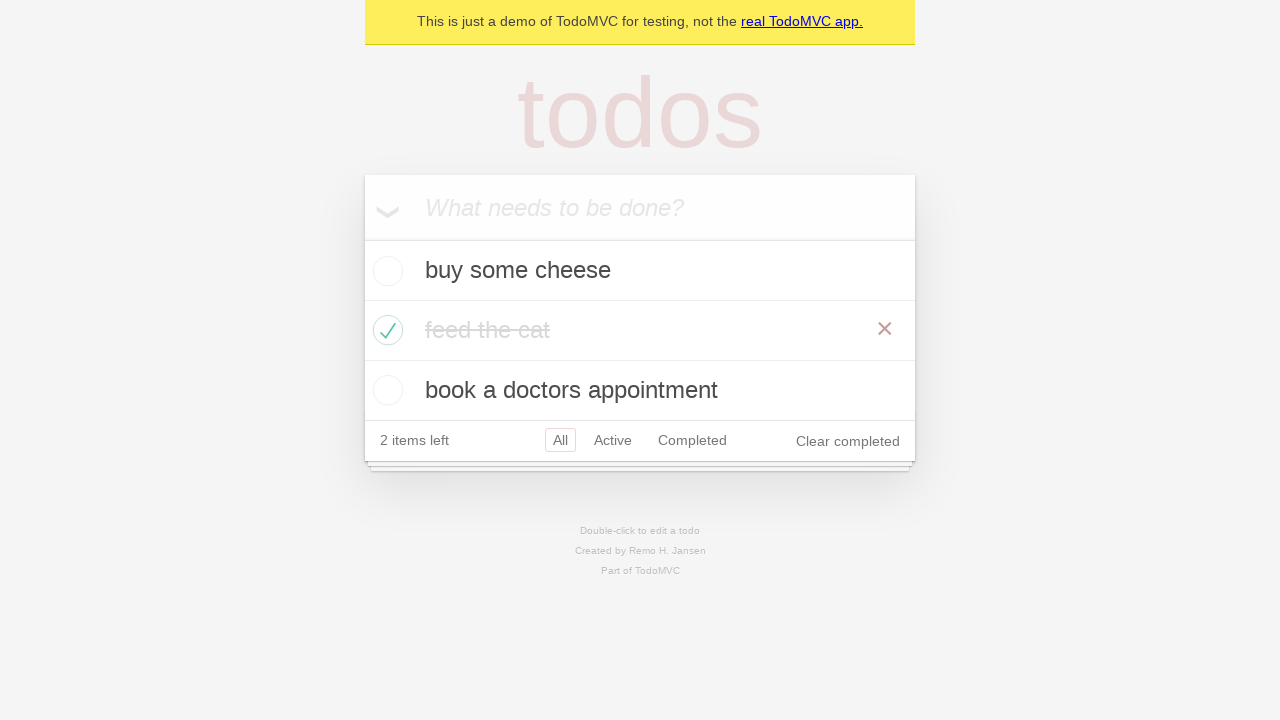

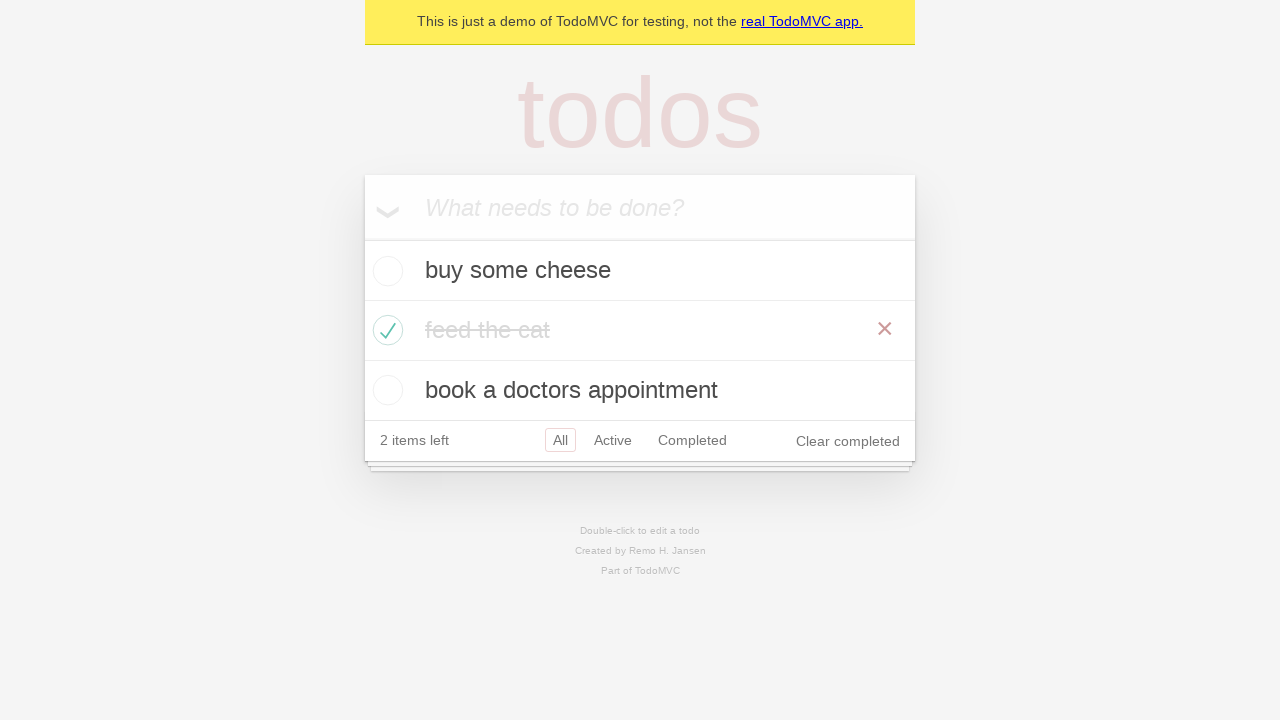